Tests dynamic element visibility by clicking a button that starts a timer and waiting for a WebDriver text element to appear

Starting URL: https://seleniumpractise.blogspot.com/2016/08/how-to-use-explicit-wait-in-selenium.html

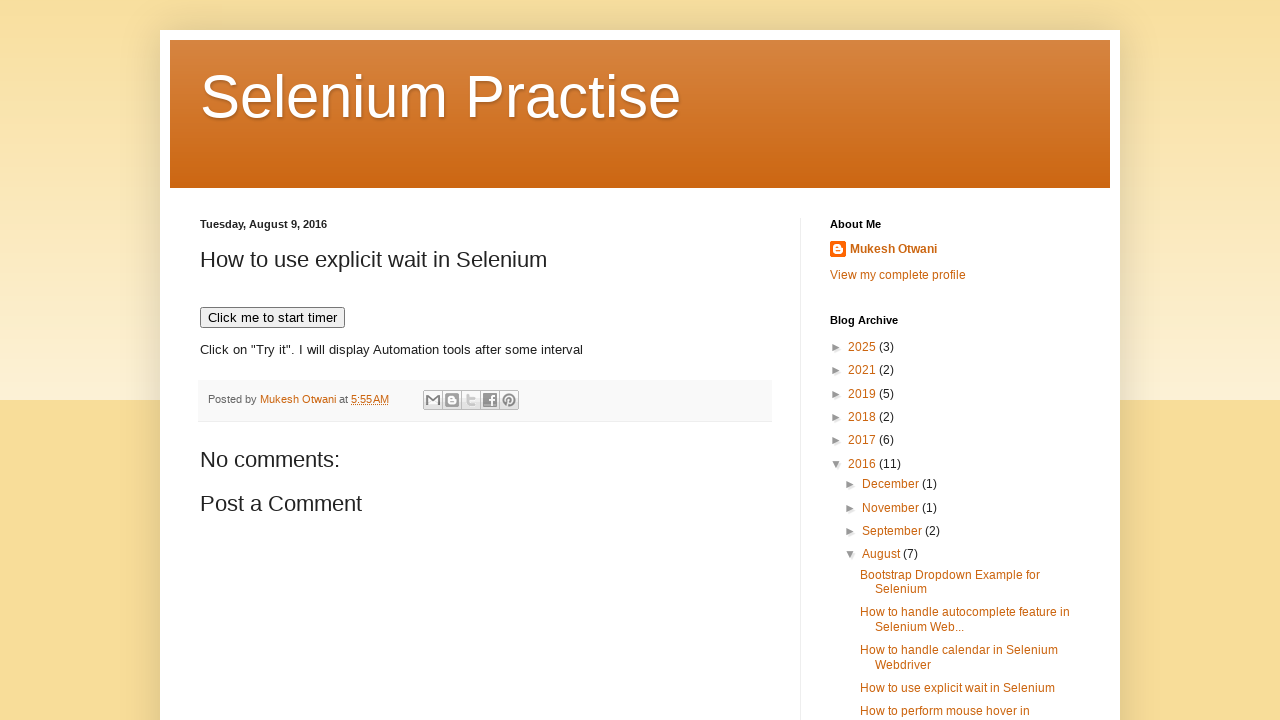

Navigated to Selenium practice page for dynamic element checking
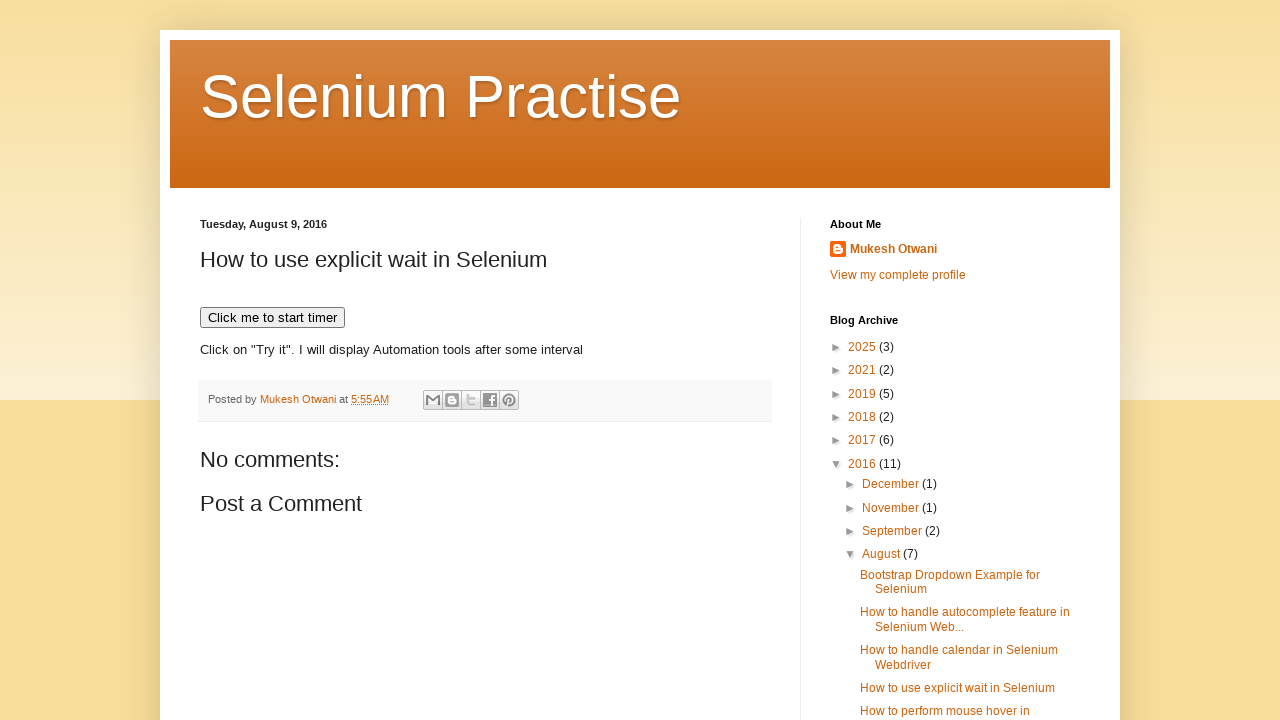

Clicked button to start timer at (272, 318) on xpath=//button[text()='Click me to start timer']
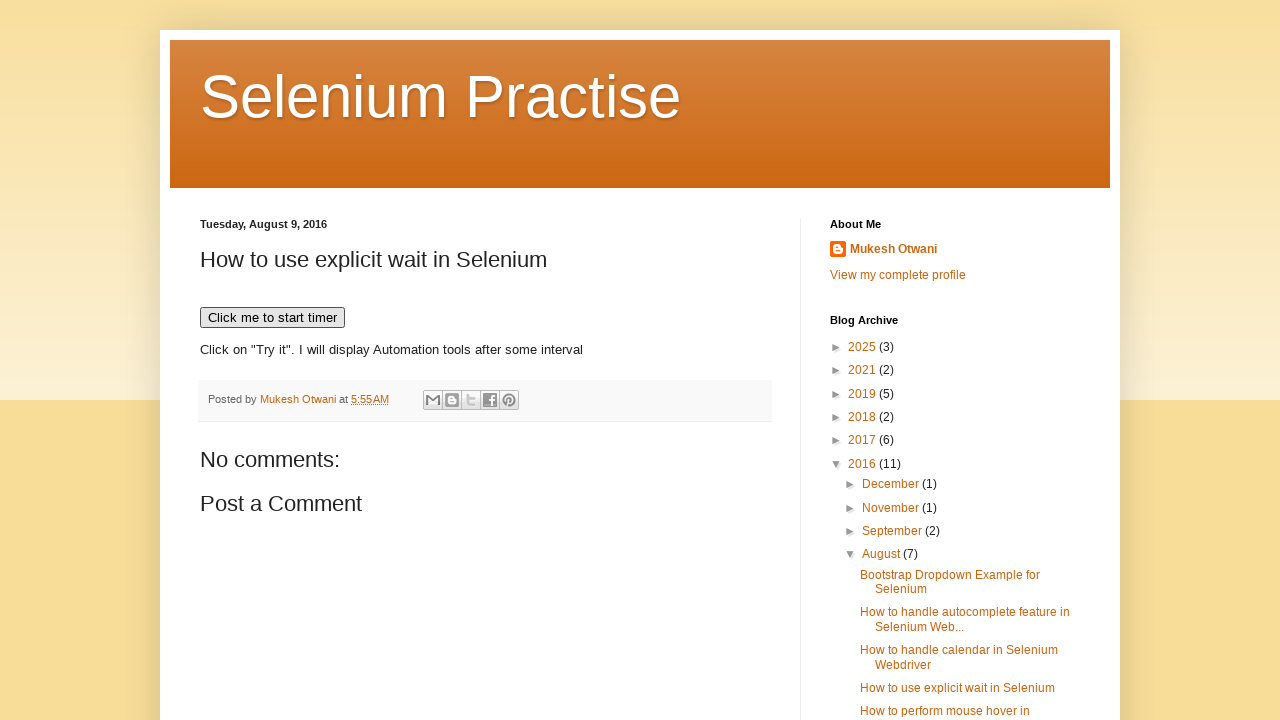

WebDriver text element became visible after waiting up to 20 seconds
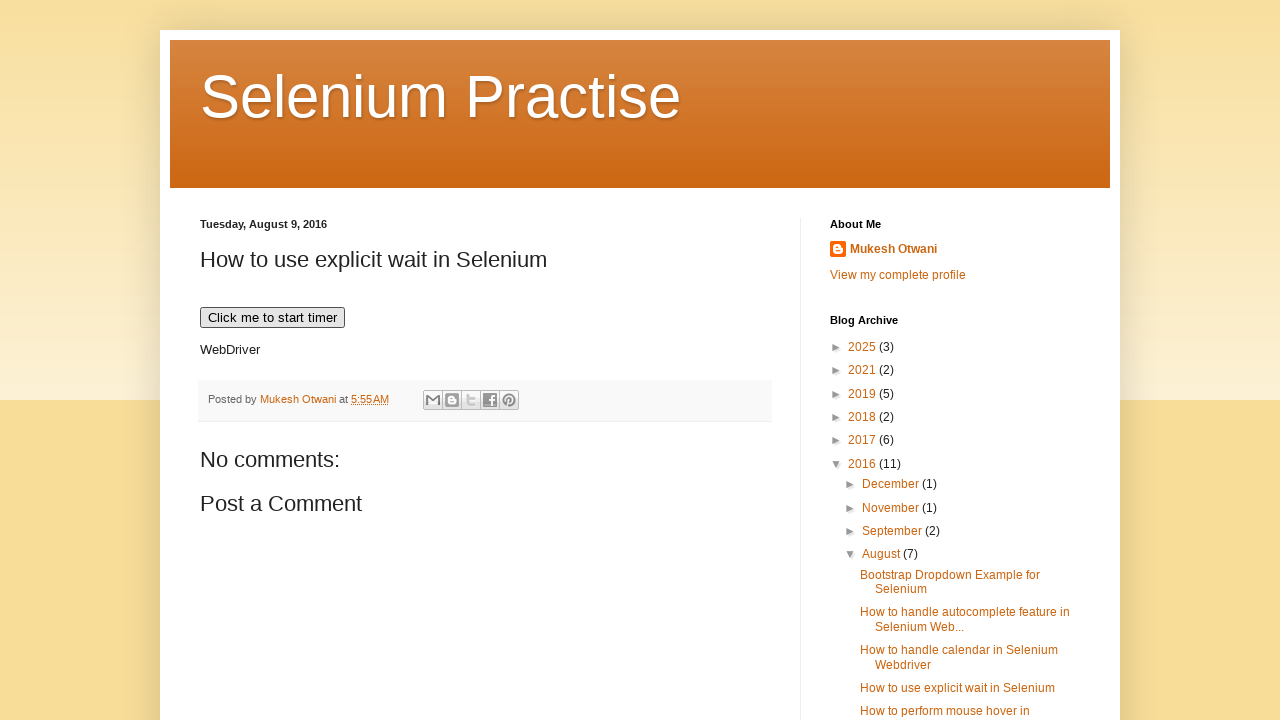

Verified that WebDriver text element is visible
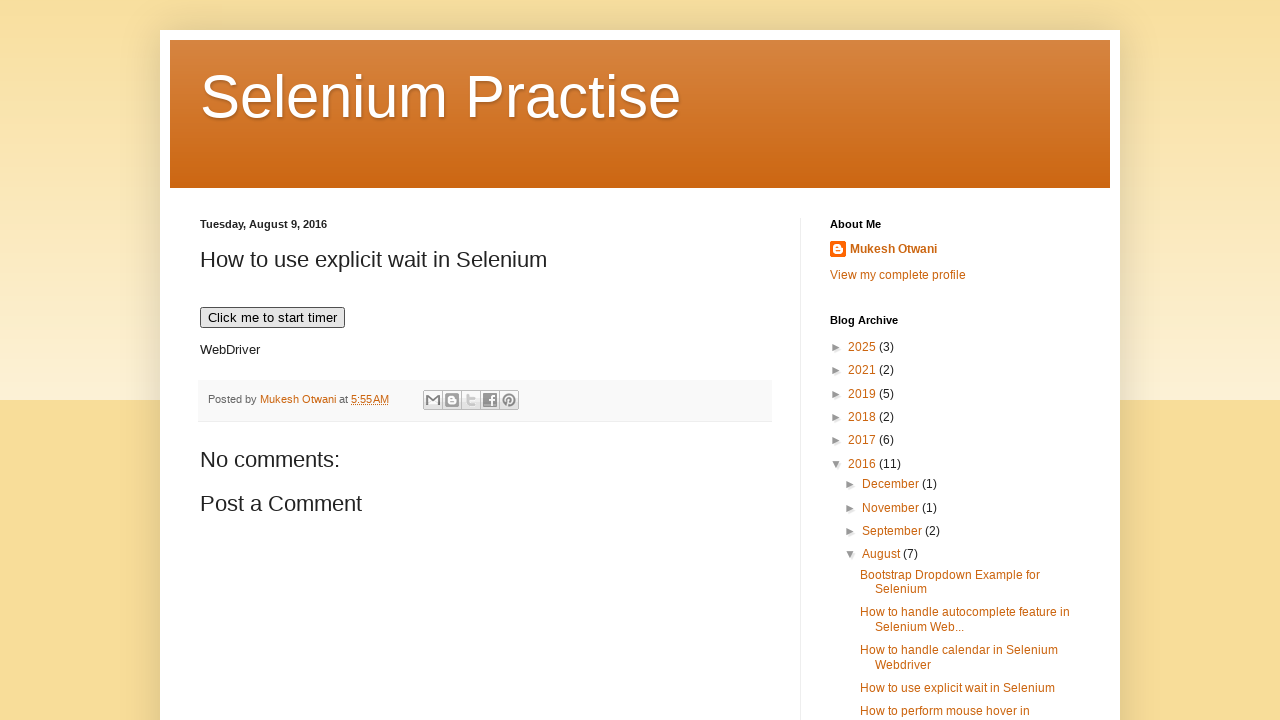

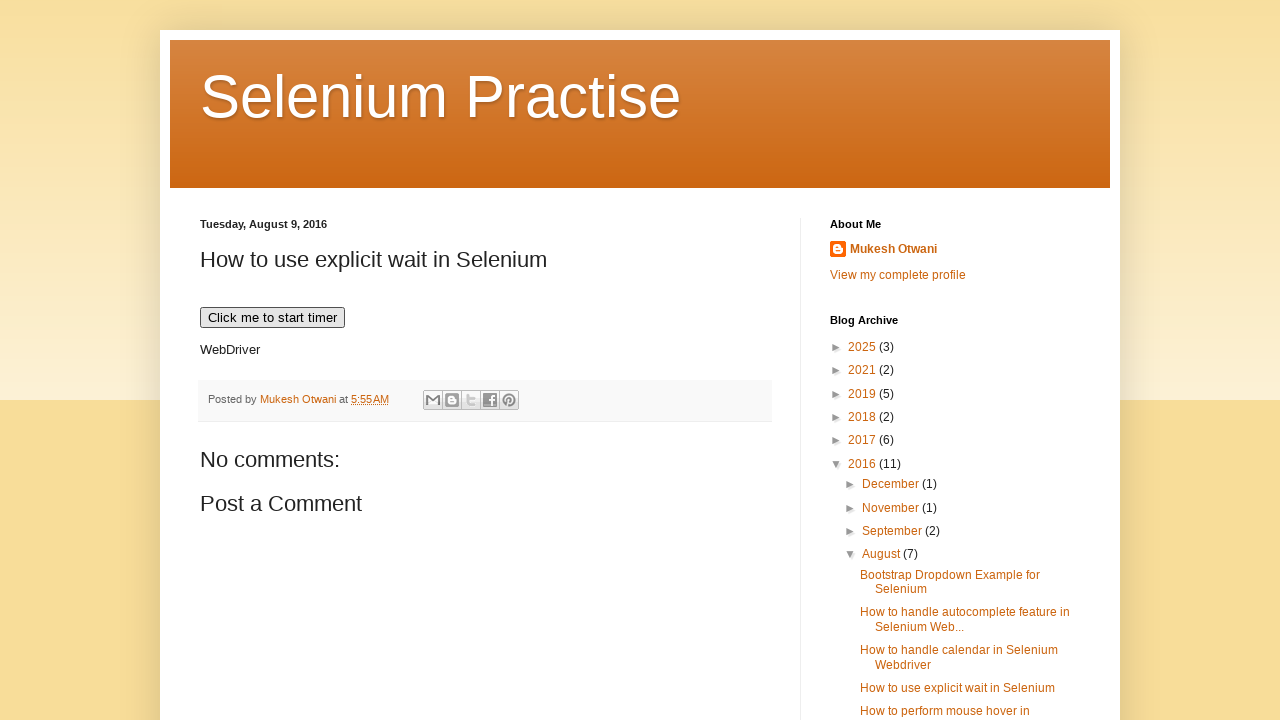